Tests CPF generator by enabling the mask/punctuation option, clicking generate, and verifying the generated CPF follows the masked format (XXX.XXX.XXX-XX)

Starting URL: https://www.geradordecpf.org/

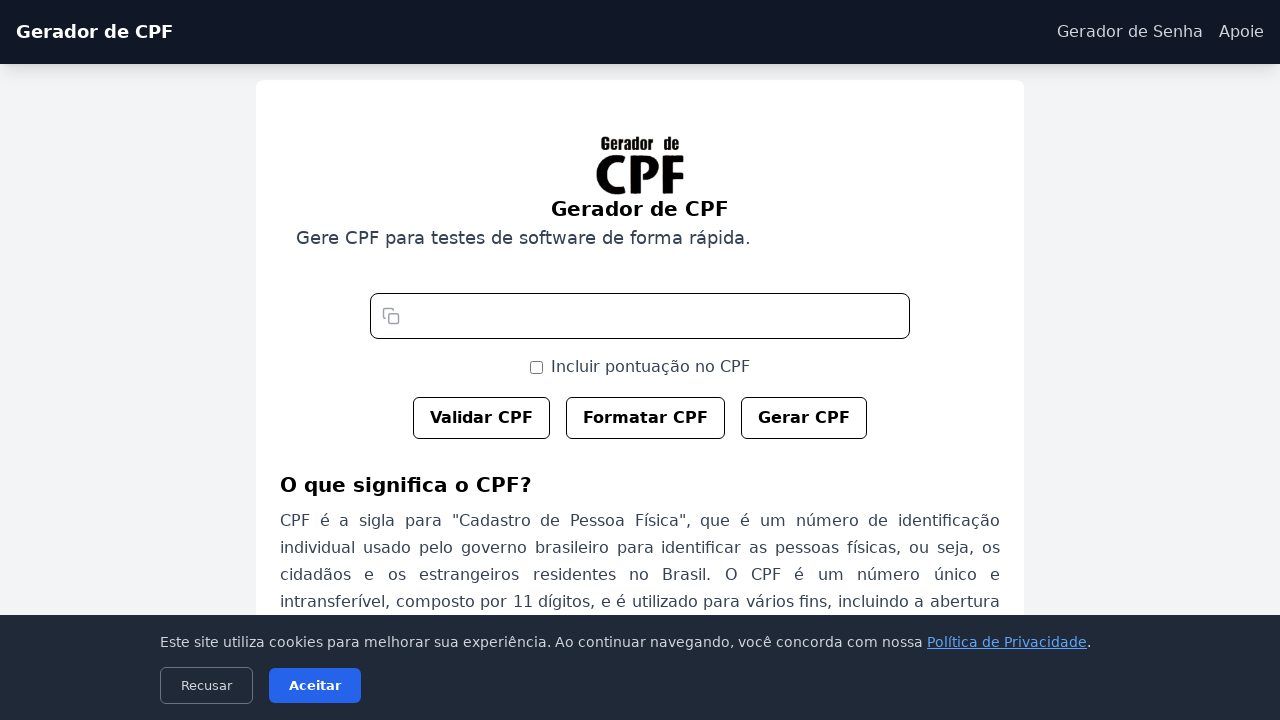

Clicked checkbox to enable CPF mask/punctuation option at (536, 367) on #cbPontos
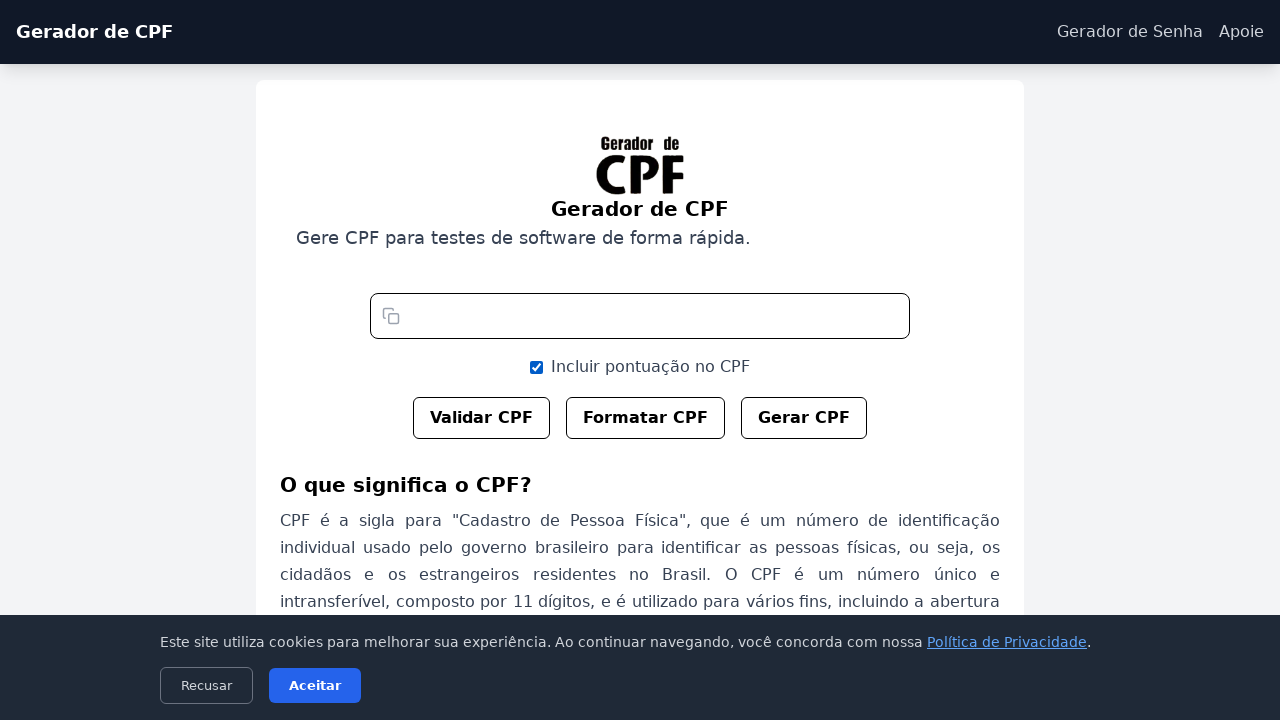

Clicked generate CPF button at (804, 418) on #btn-gerar-cpf
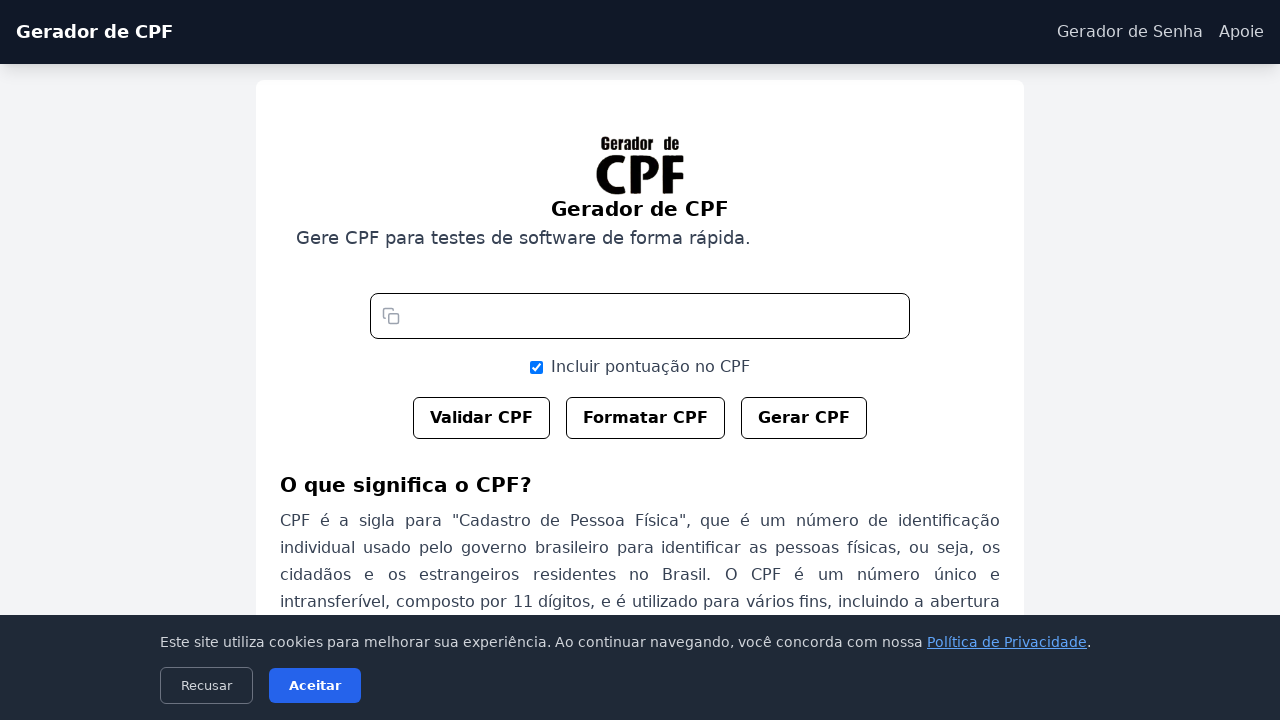

CPF generated and displayed in masked format (XXX.XXX.XXX-XX)
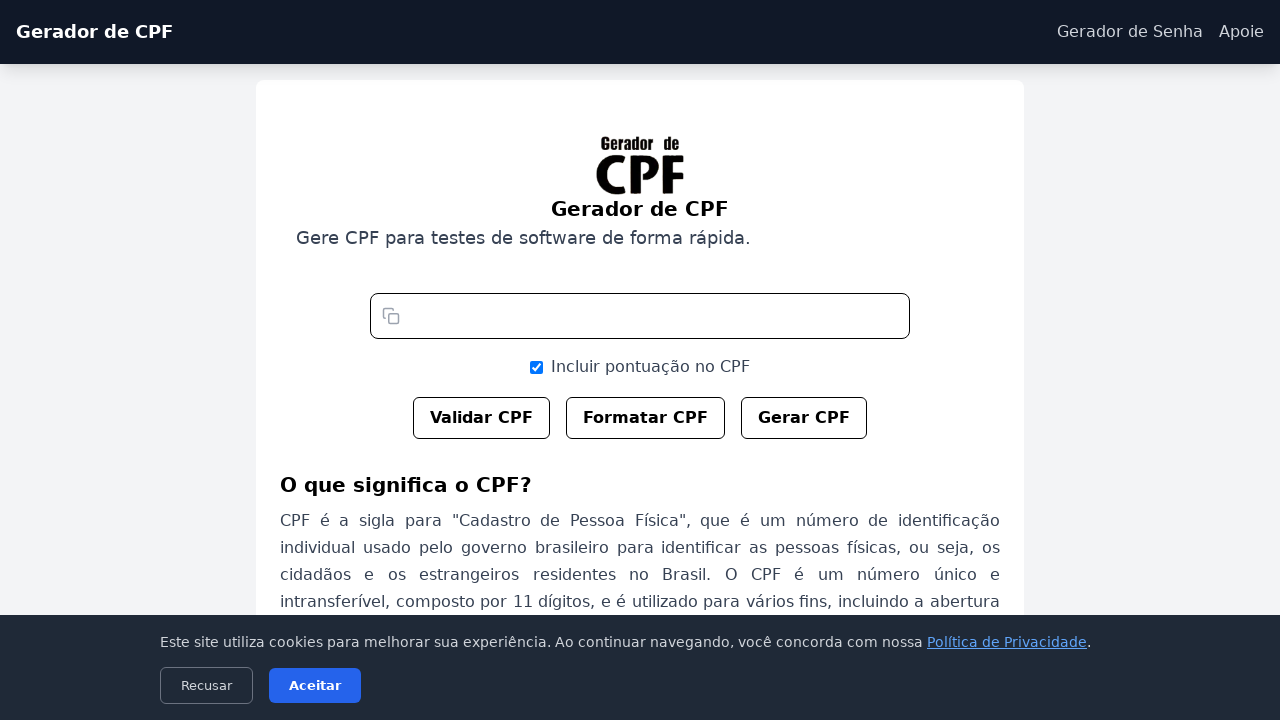

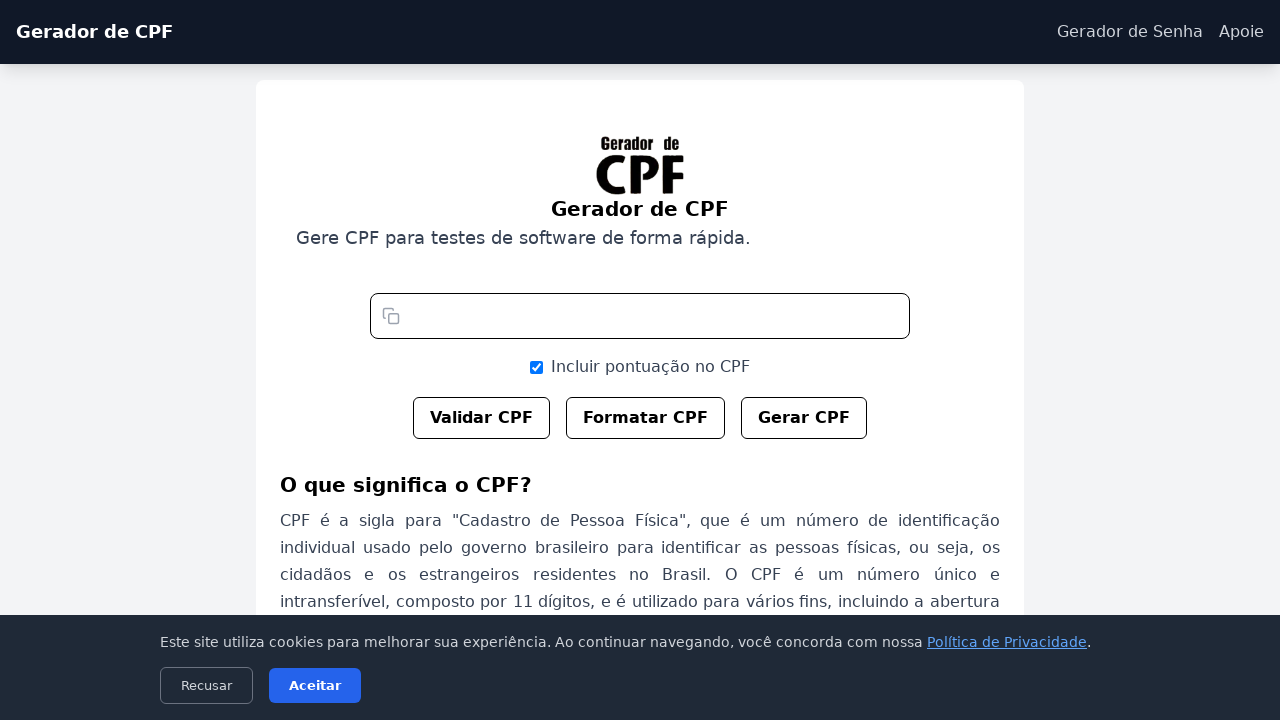